Tests the Service page navigation by clicking the service menu button and verifying a brand heading element is displayed

Starting URL: https://www.watchrepairco.com/

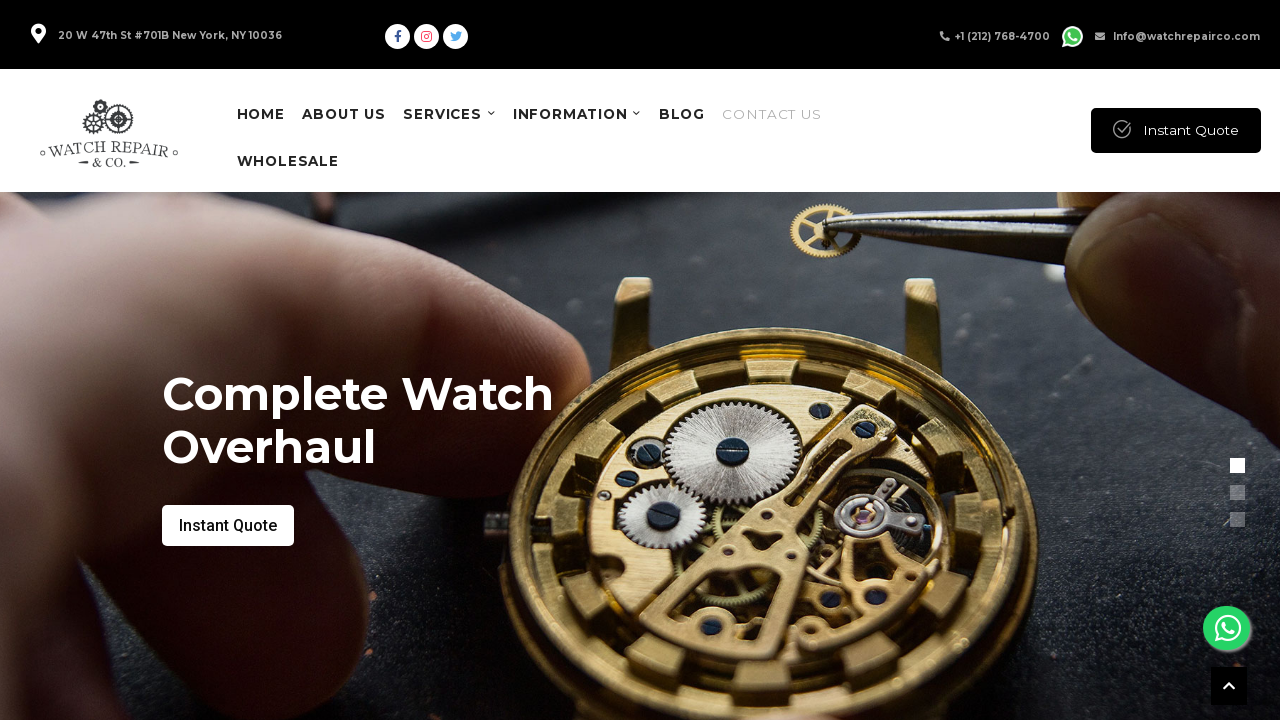

Clicked the Service menu button at (443, 114) on xpath=//*[@id='menu-item-3744']/a/span
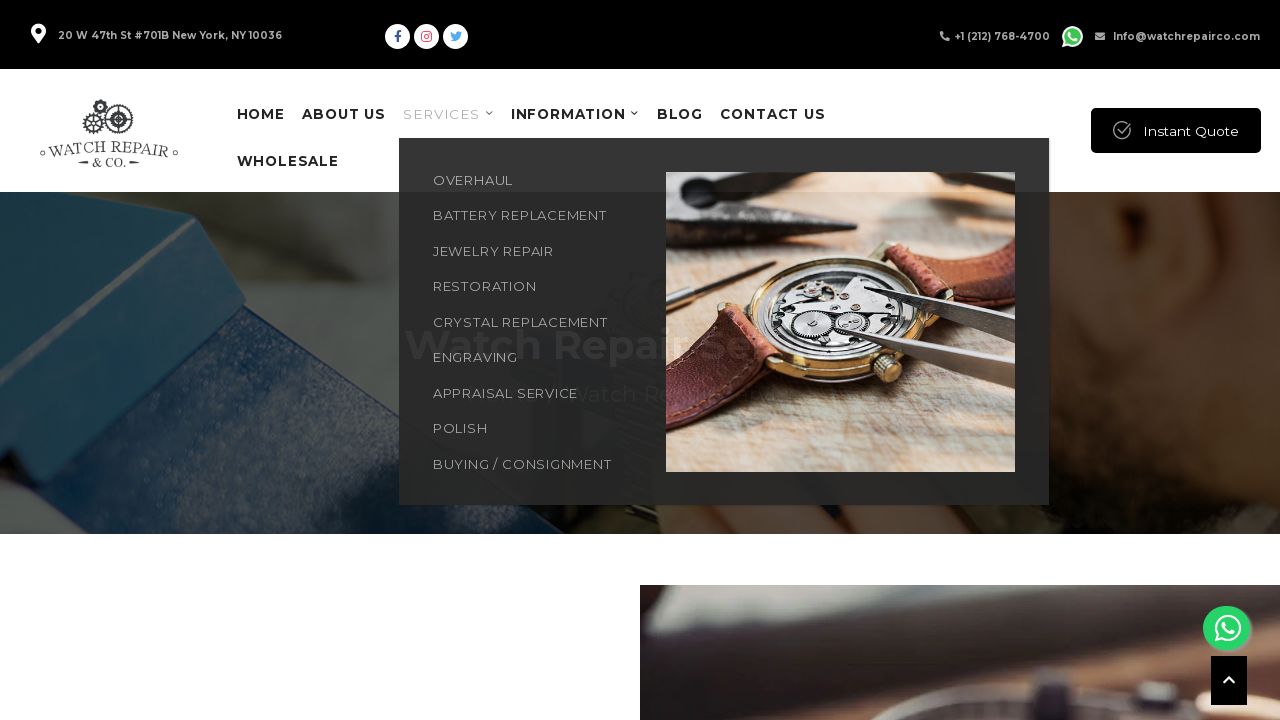

Brand heading element is displayed on Service page
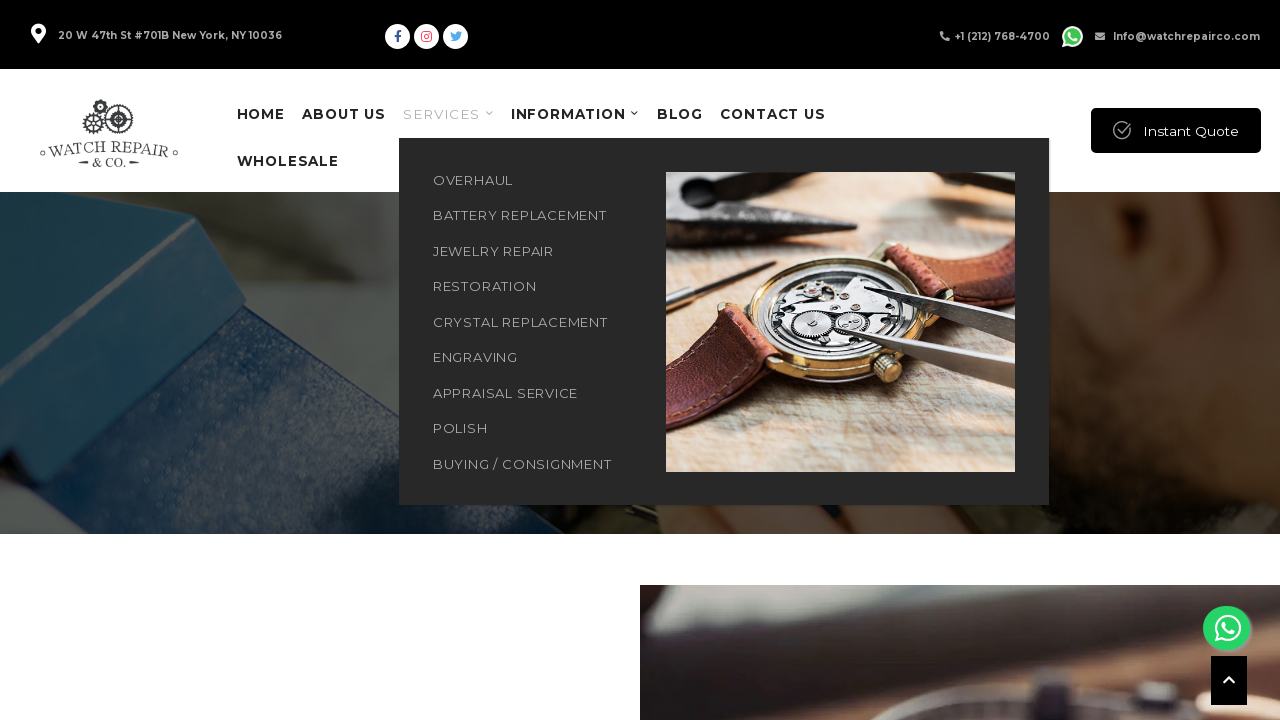

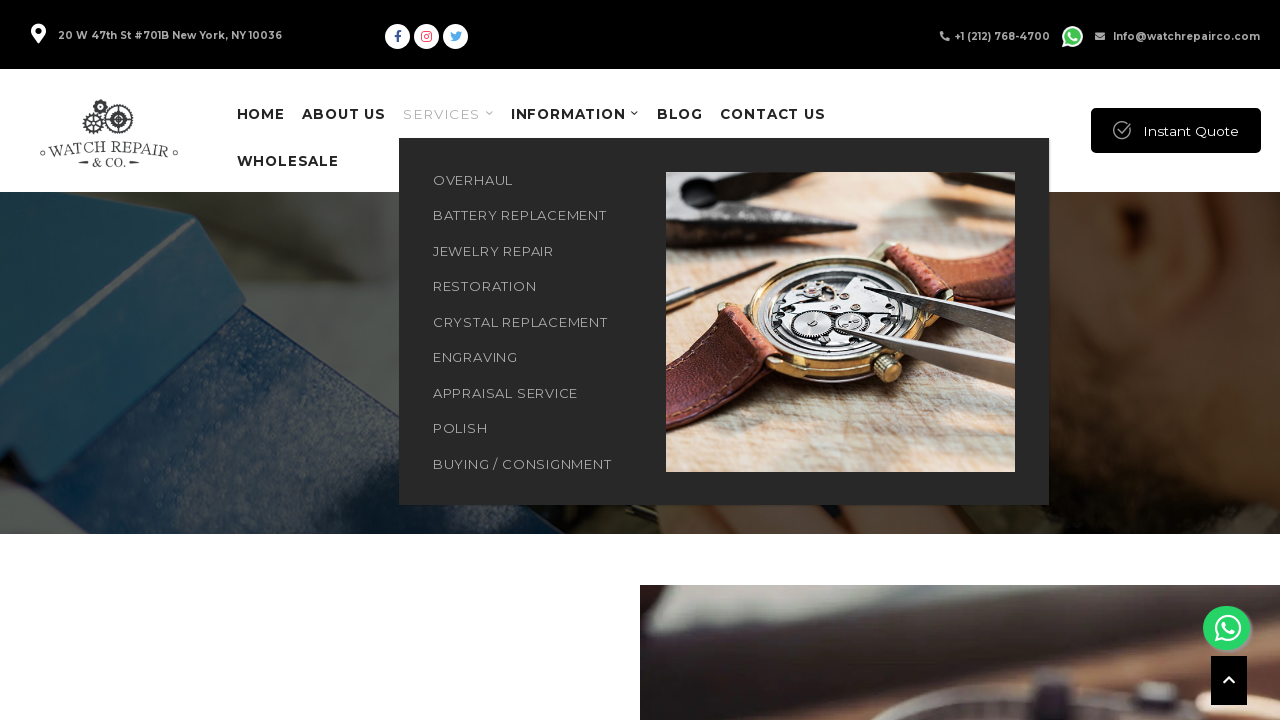